Navigates to Lulu and Georgia website and verifies the page title is loaded correctly by checking it contains relevant content.

Starting URL: https://luluandgeorgia.com

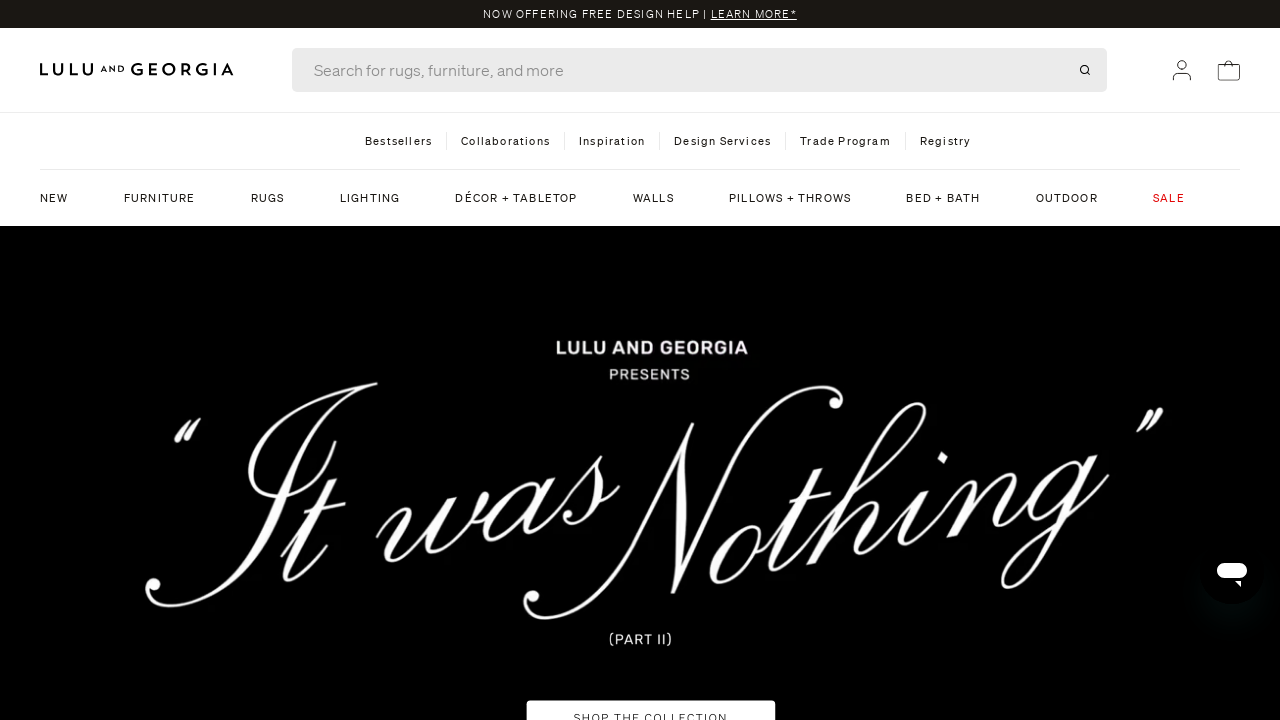

Waited for page to reach domcontentloaded state
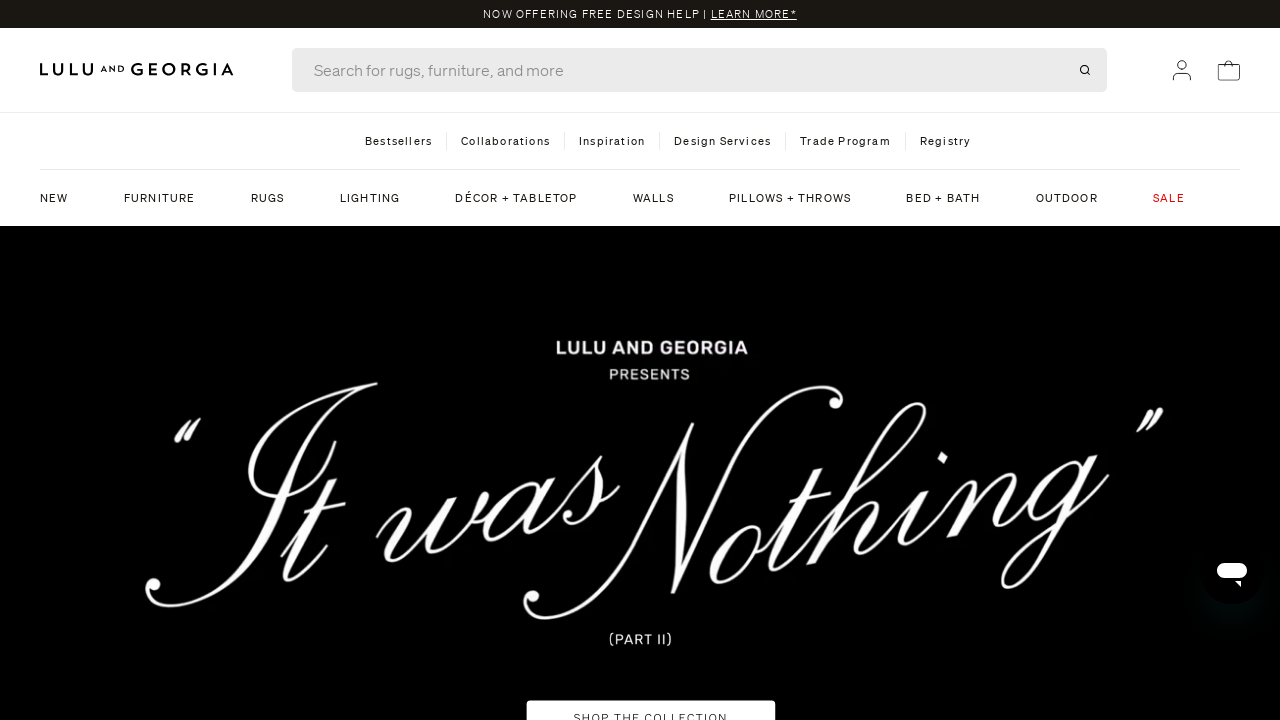

Retrieved and normalized page title
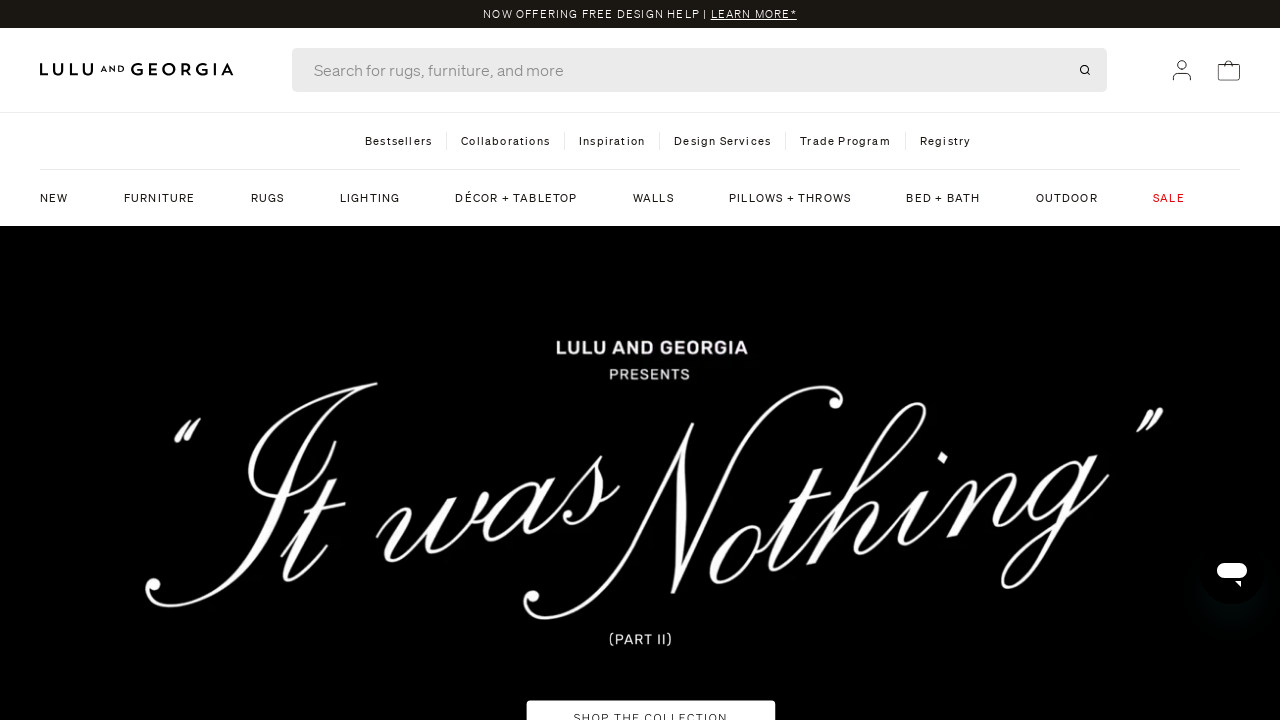

Retrieved and normalized current URL
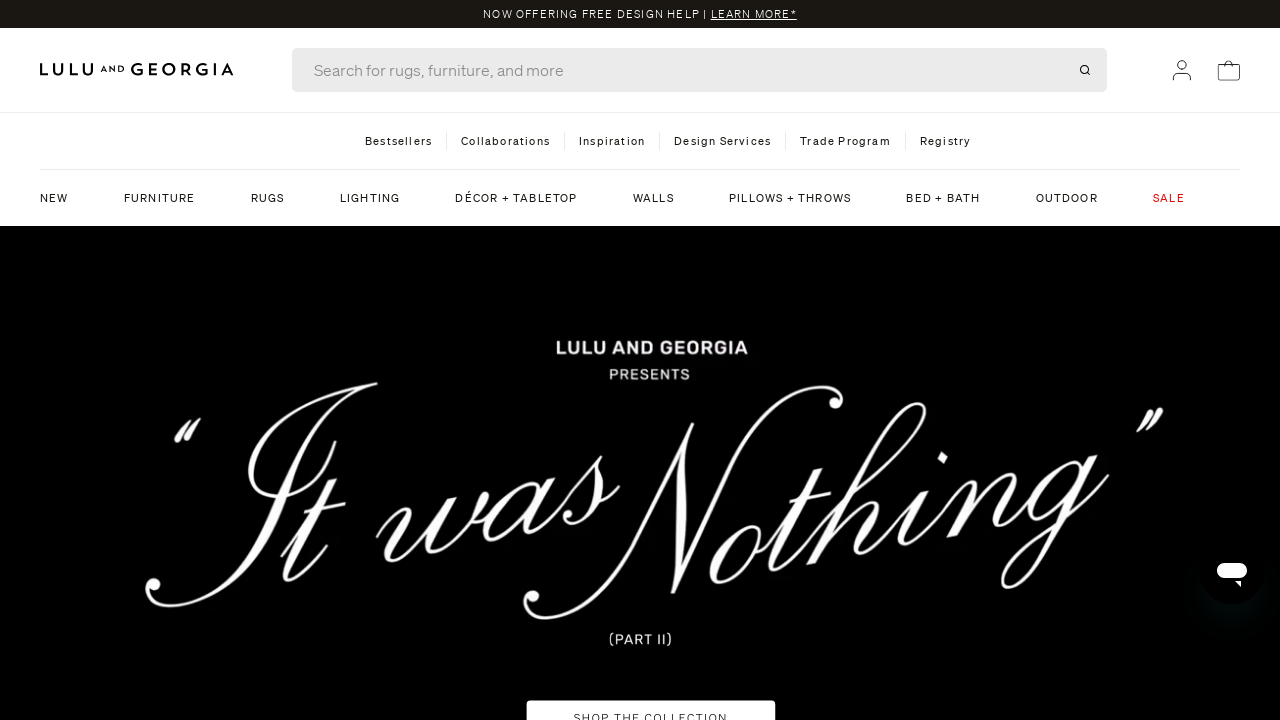

Verified page title is not empty - page loaded successfully
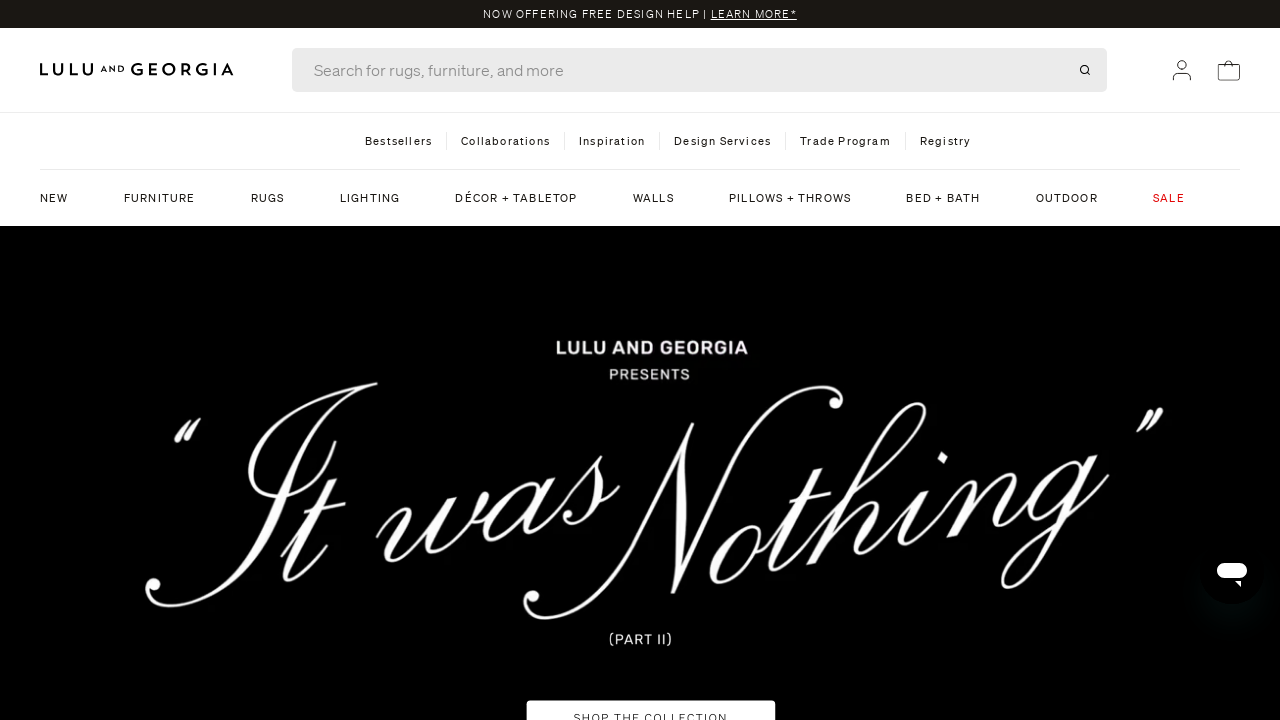

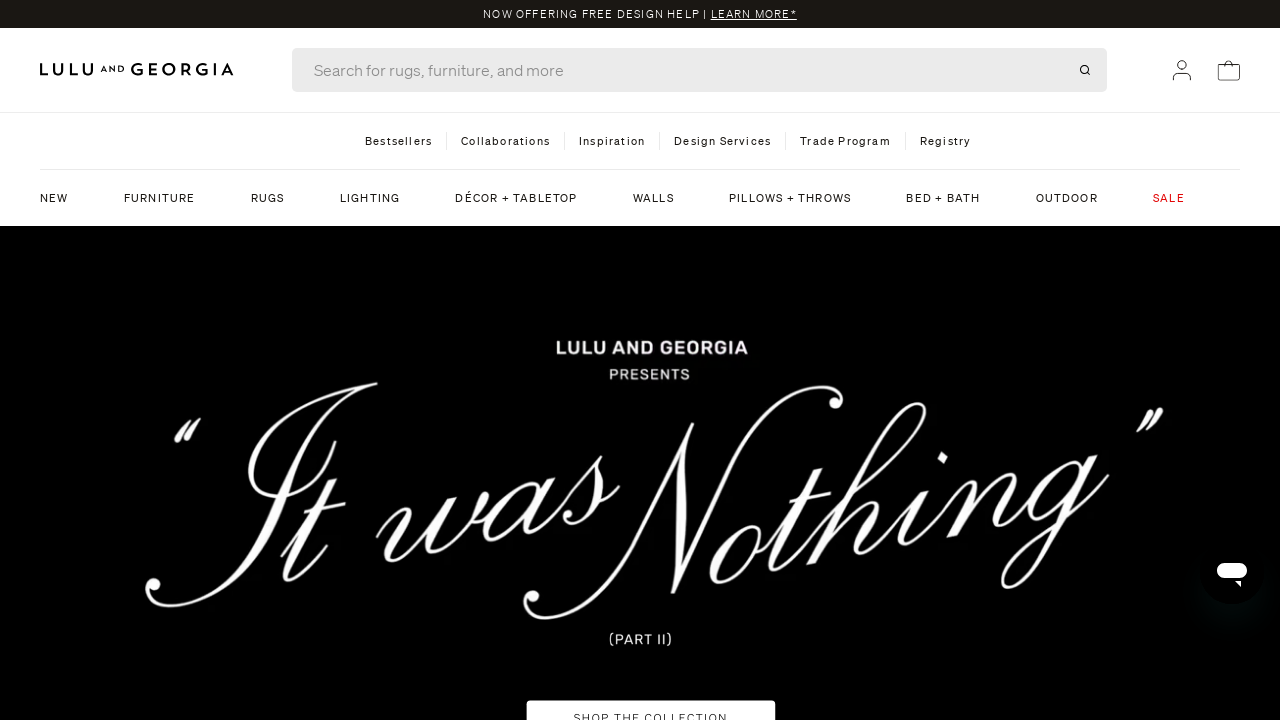